Navigates to gomotungkinh.com and repeatedly clicks on an image element with ID "bonk" (a clicker-style interaction).

Starting URL: https://gomotungkinh.com

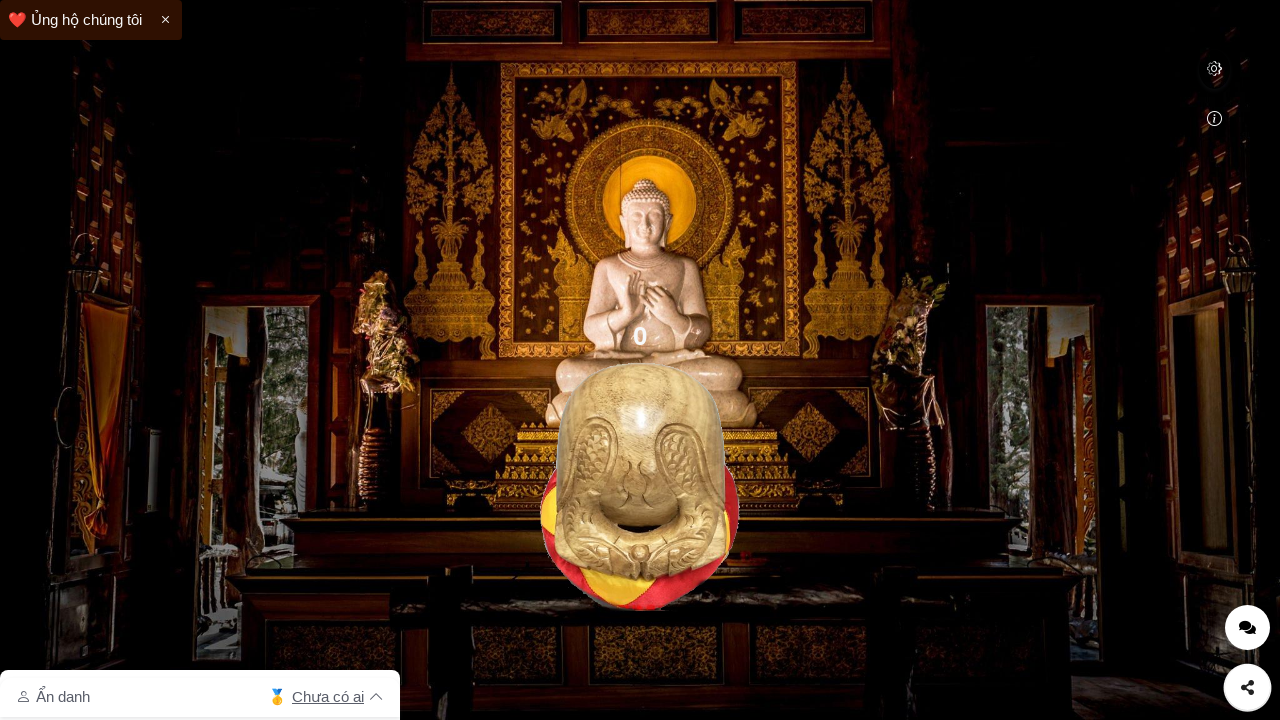

Navigated to https://gomotungkinh.com
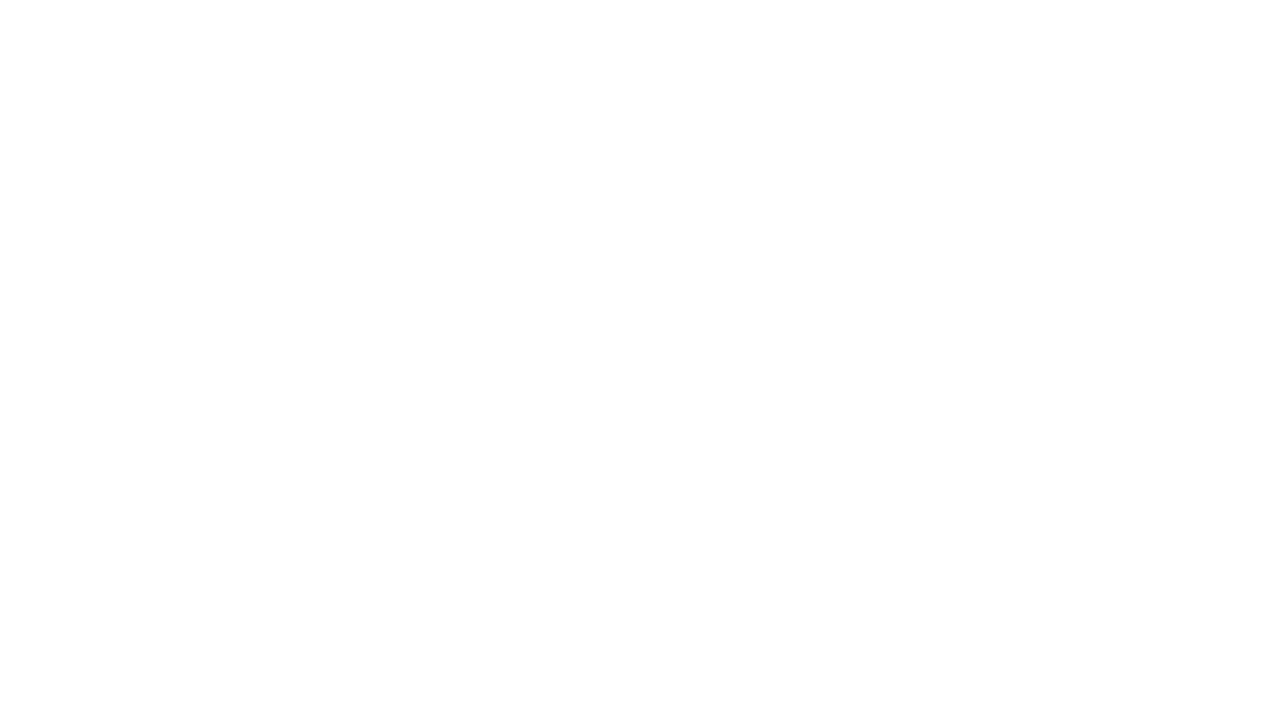

Bonk image element (#bonk) is now visible
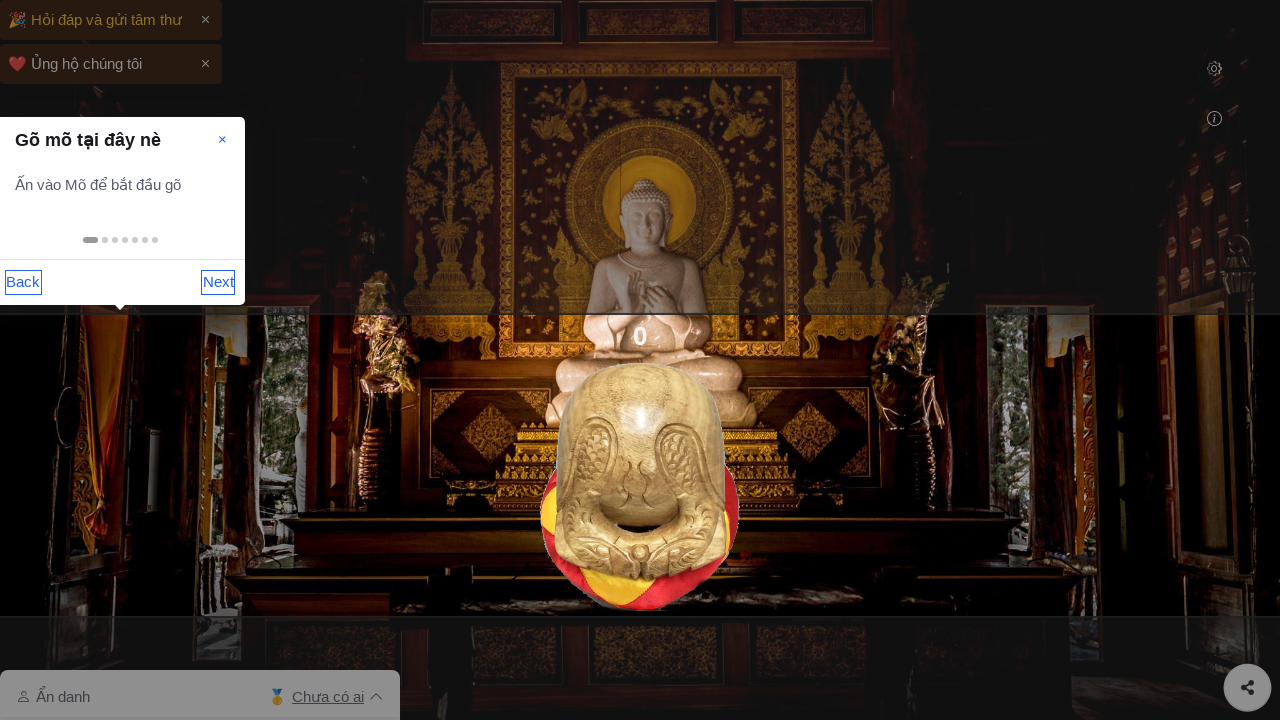

Clicked bonk image (click #1 of 10) at (640, 486) on #bonk
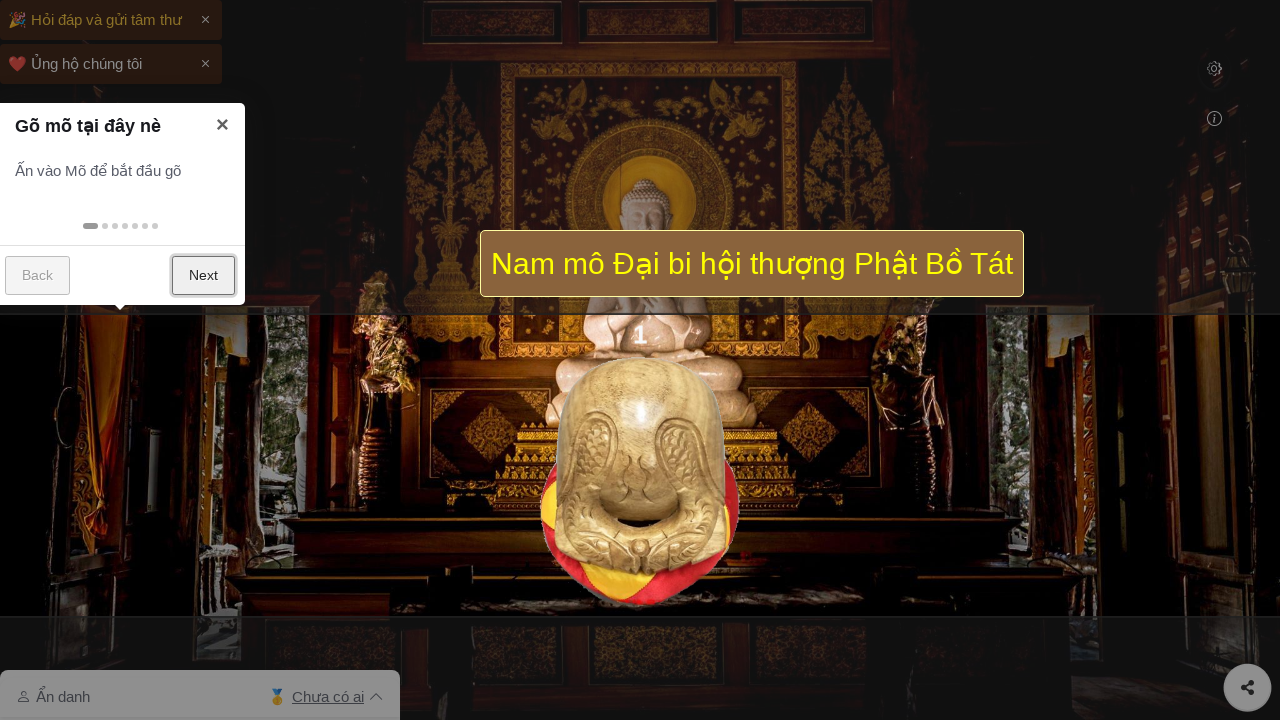

Waited 100ms before next click
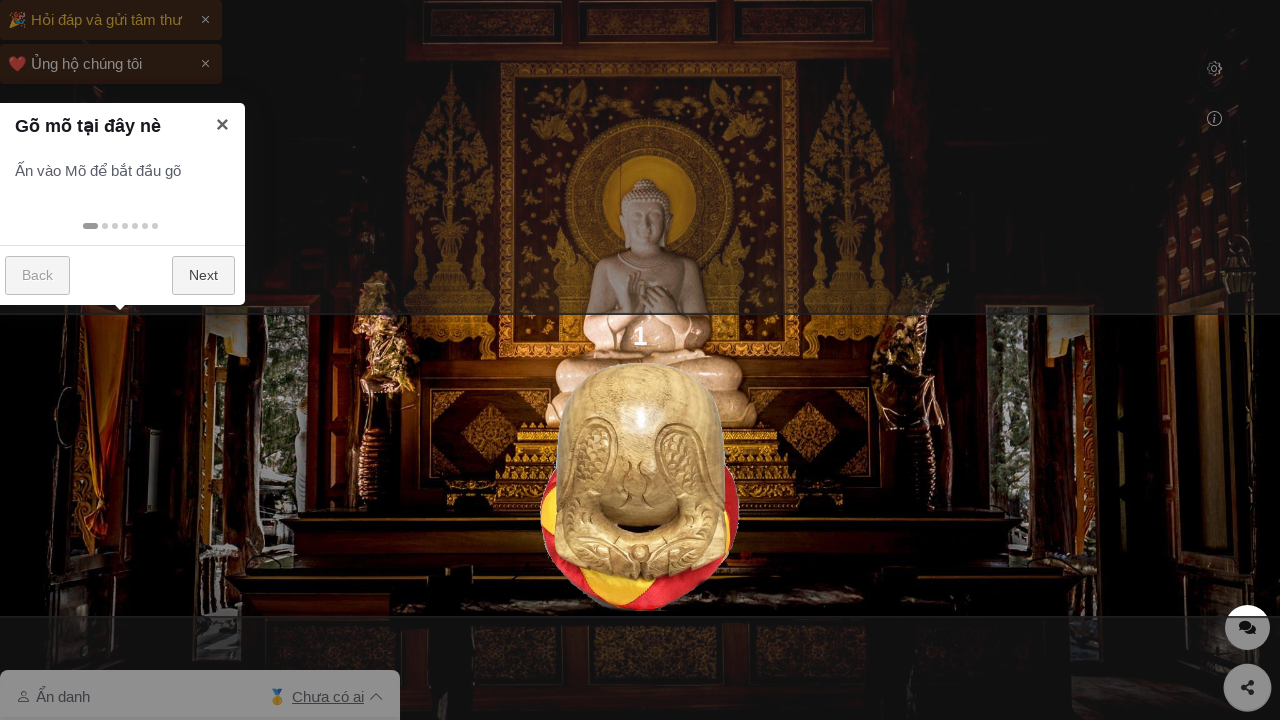

Clicked bonk image (click #2 of 10) at (640, 486) on #bonk
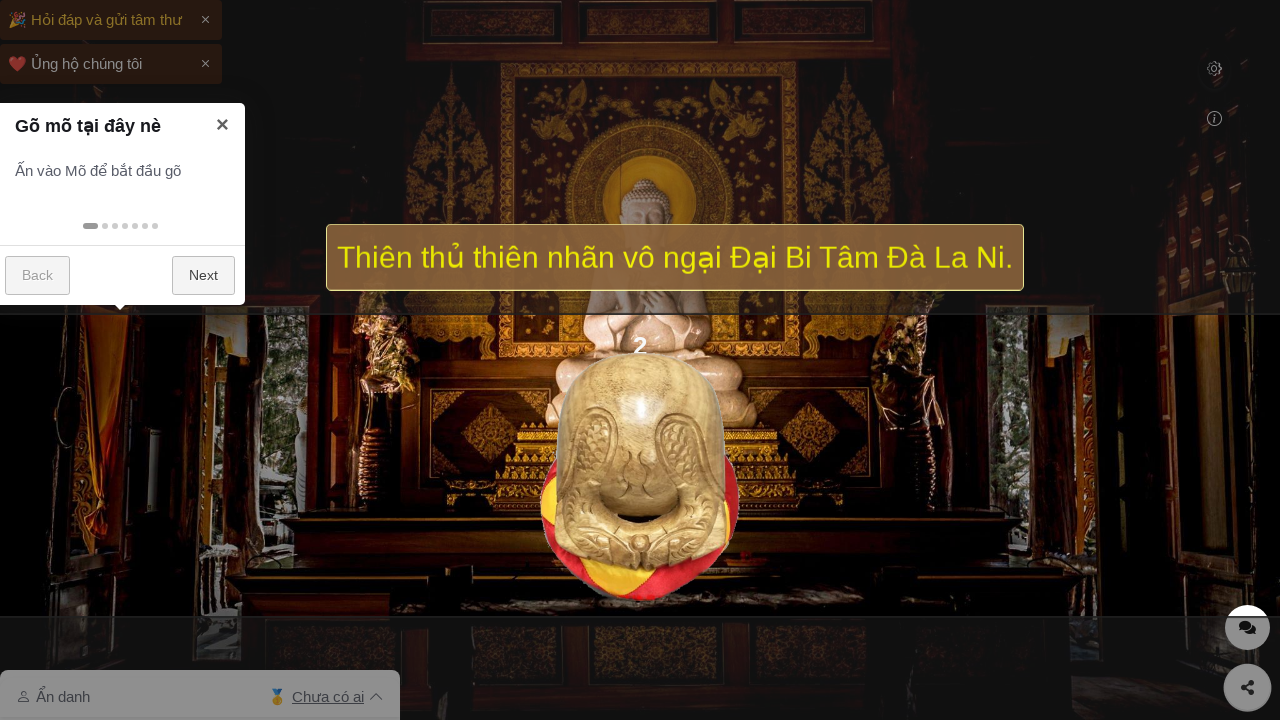

Waited 100ms before next click
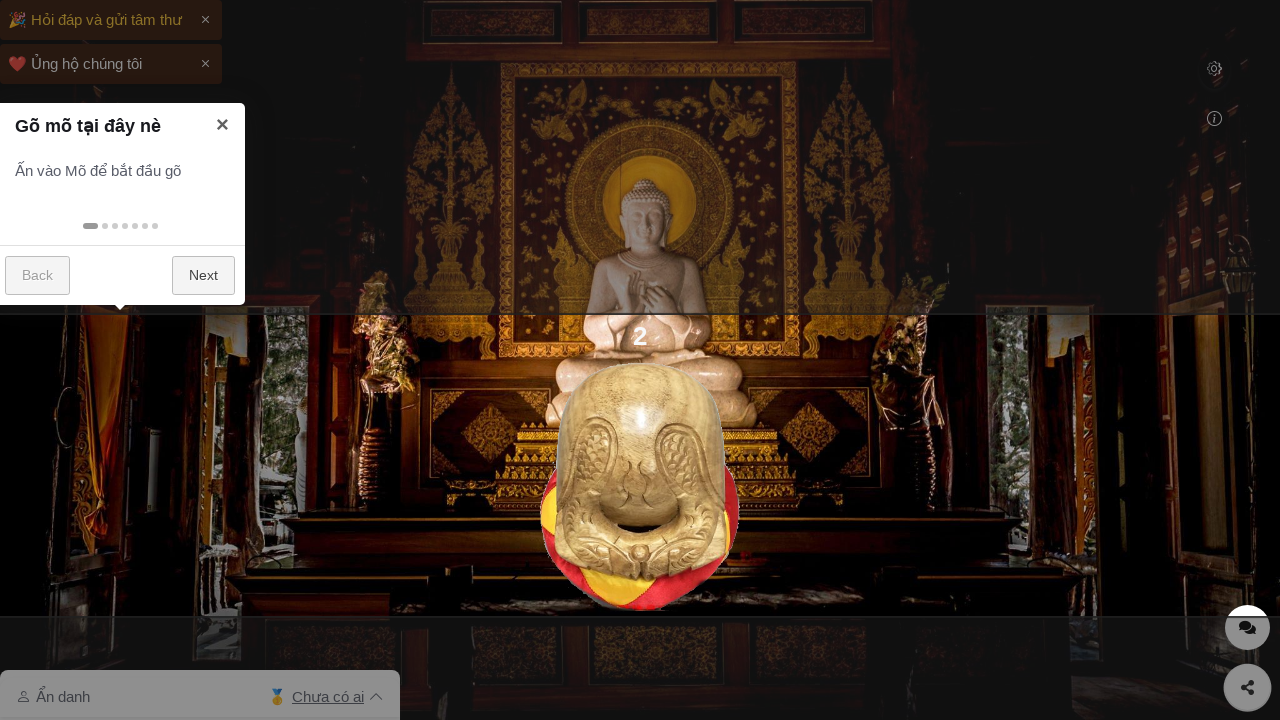

Clicked bonk image (click #3 of 10) at (640, 486) on #bonk
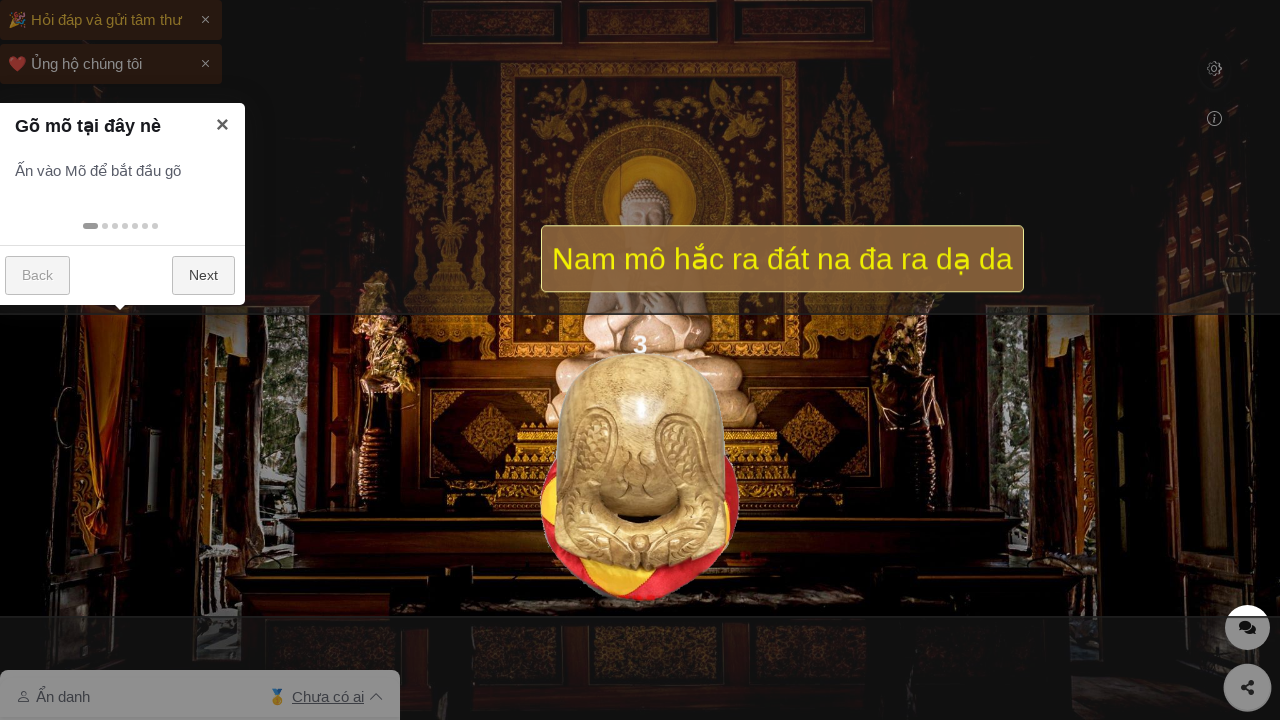

Waited 100ms before next click
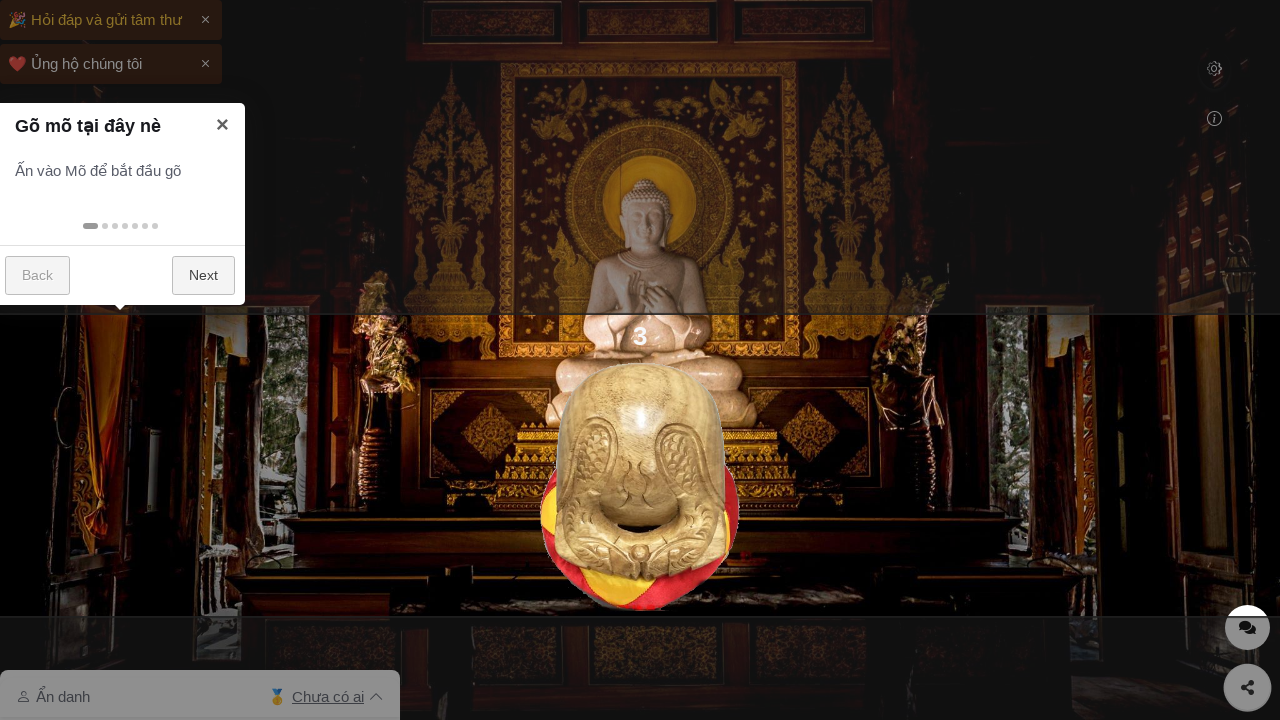

Clicked bonk image (click #4 of 10) at (640, 486) on #bonk
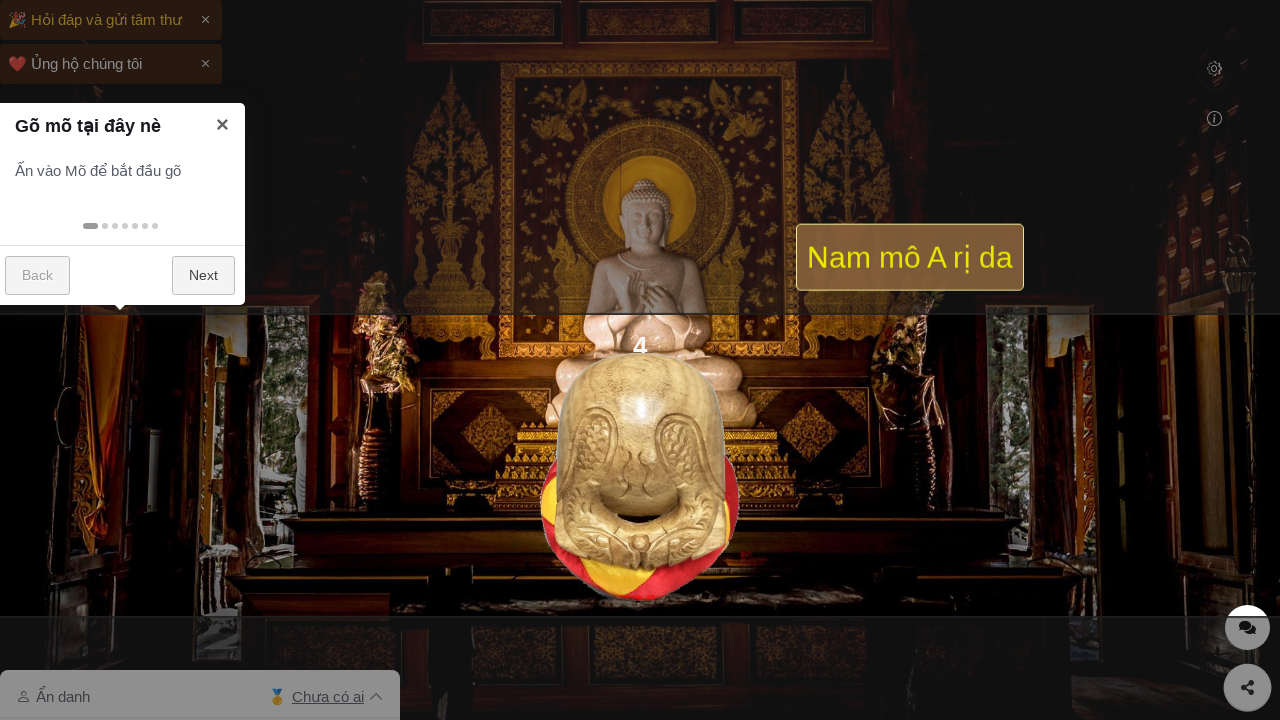

Waited 100ms before next click
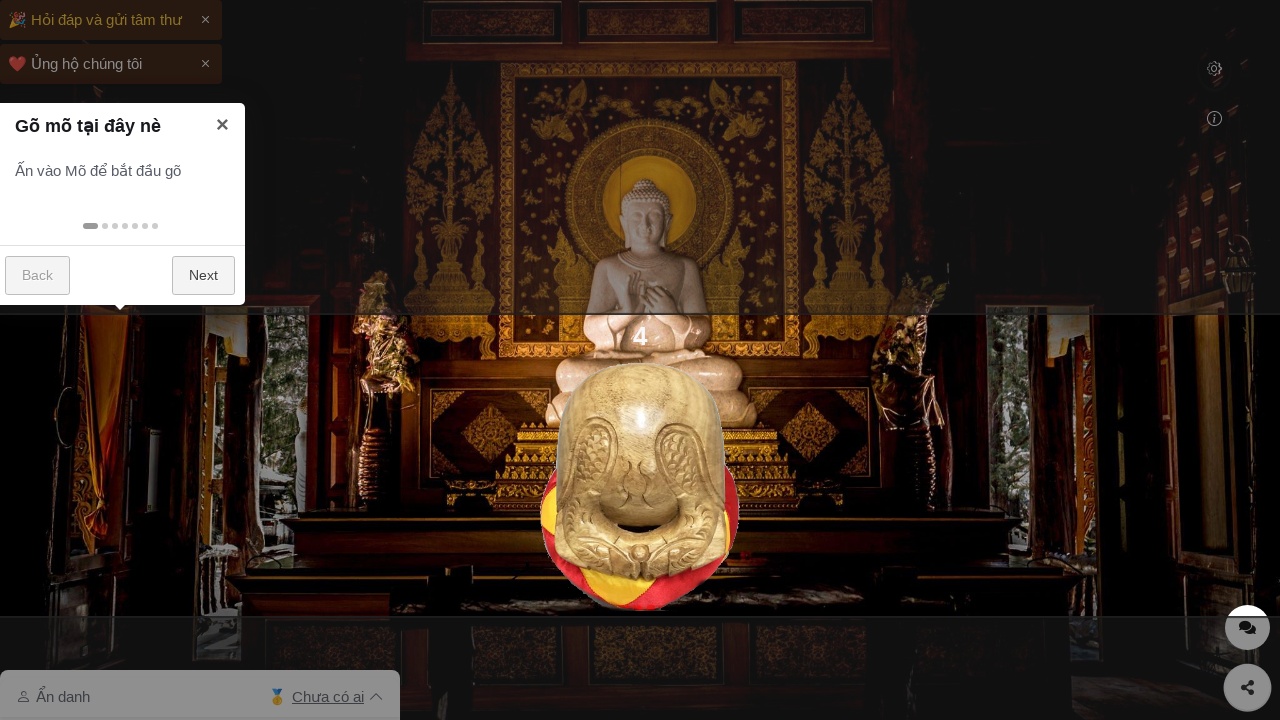

Clicked bonk image (click #5 of 10) at (640, 486) on #bonk
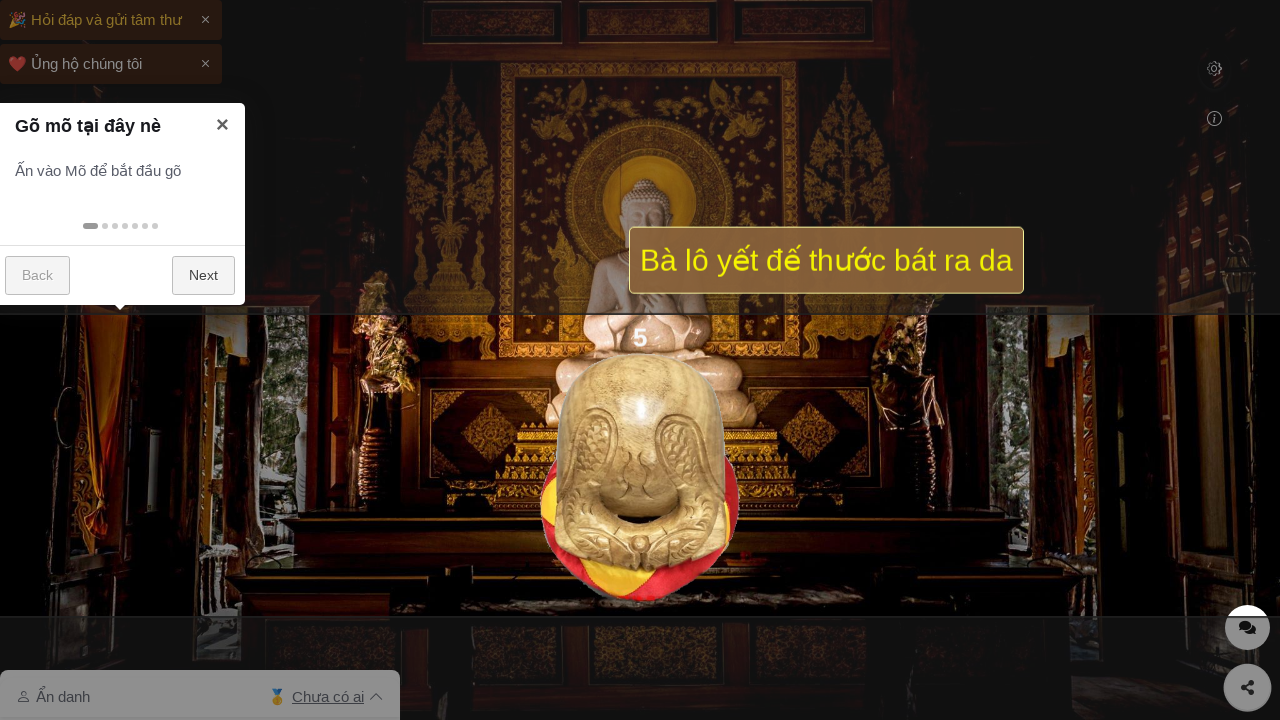

Waited 100ms before next click
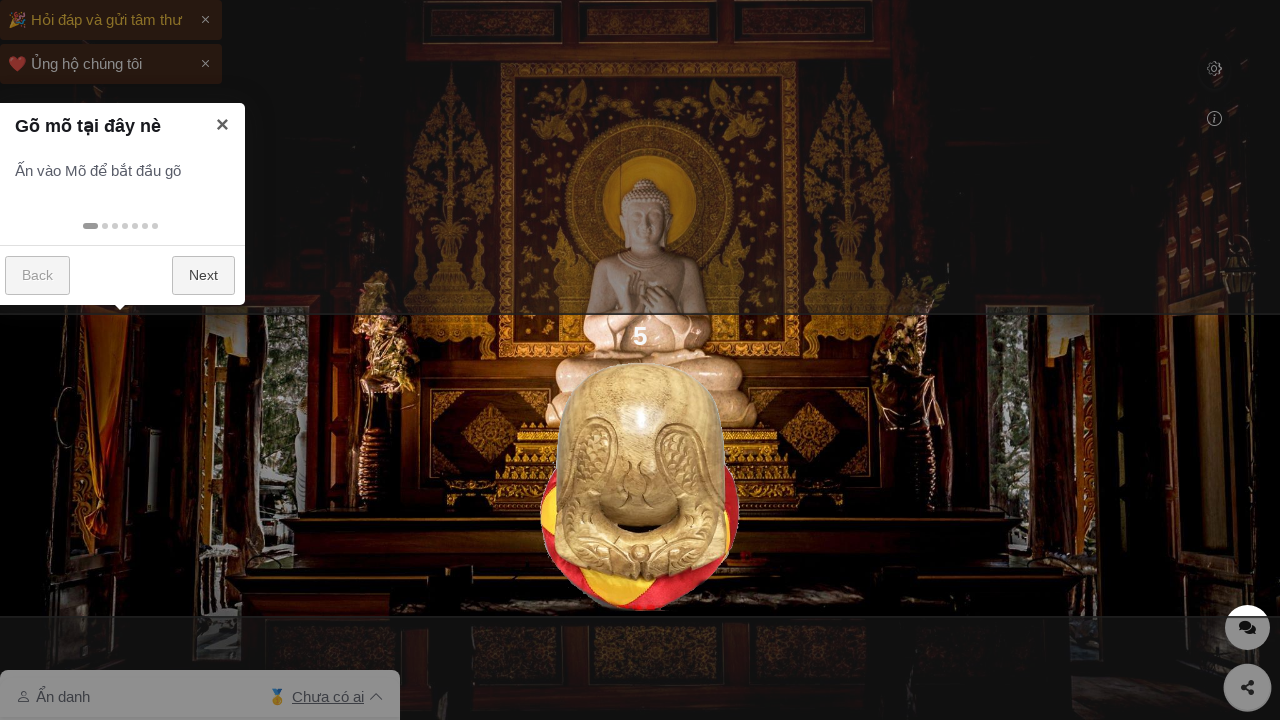

Clicked bonk image (click #6 of 10) at (640, 486) on #bonk
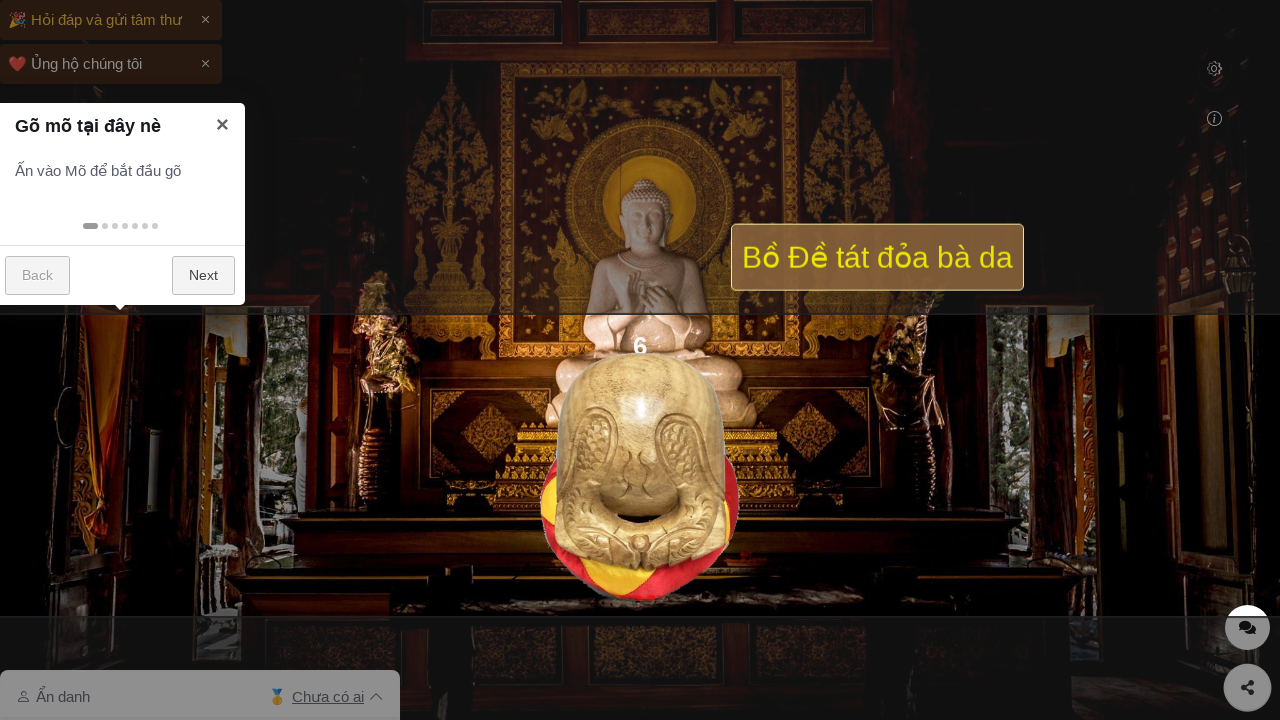

Waited 100ms before next click
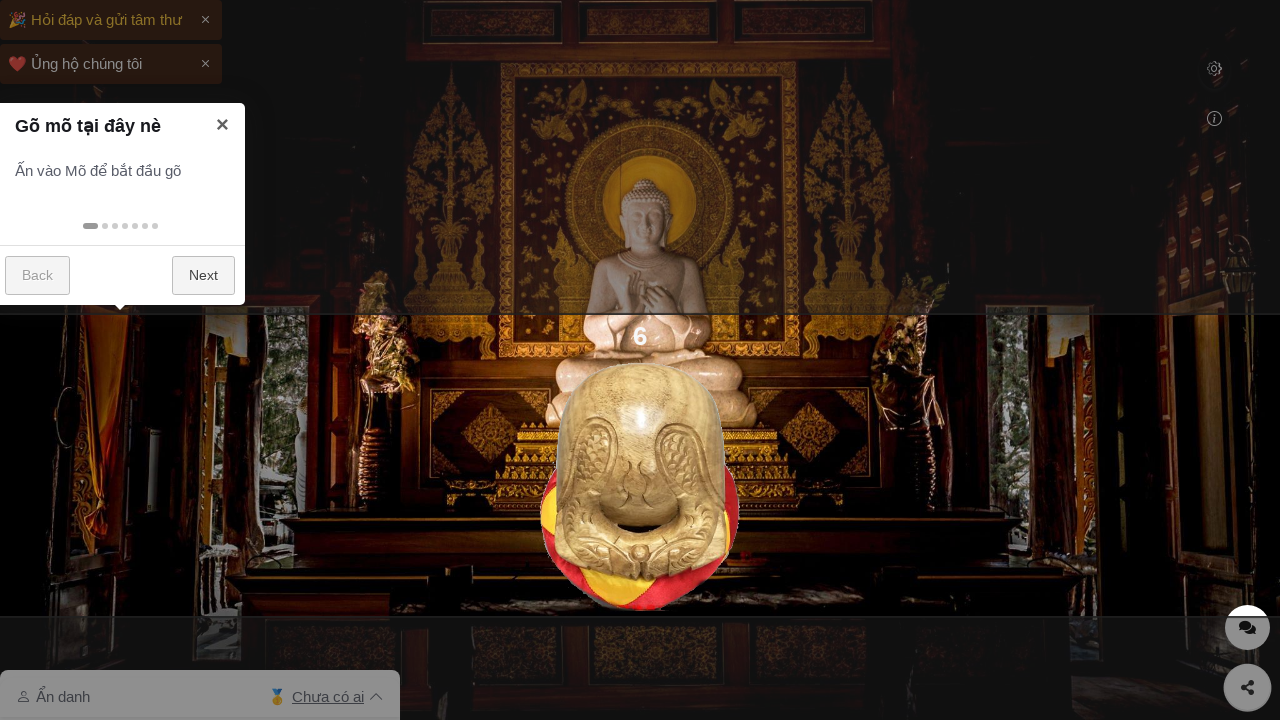

Clicked bonk image (click #7 of 10) at (640, 486) on #bonk
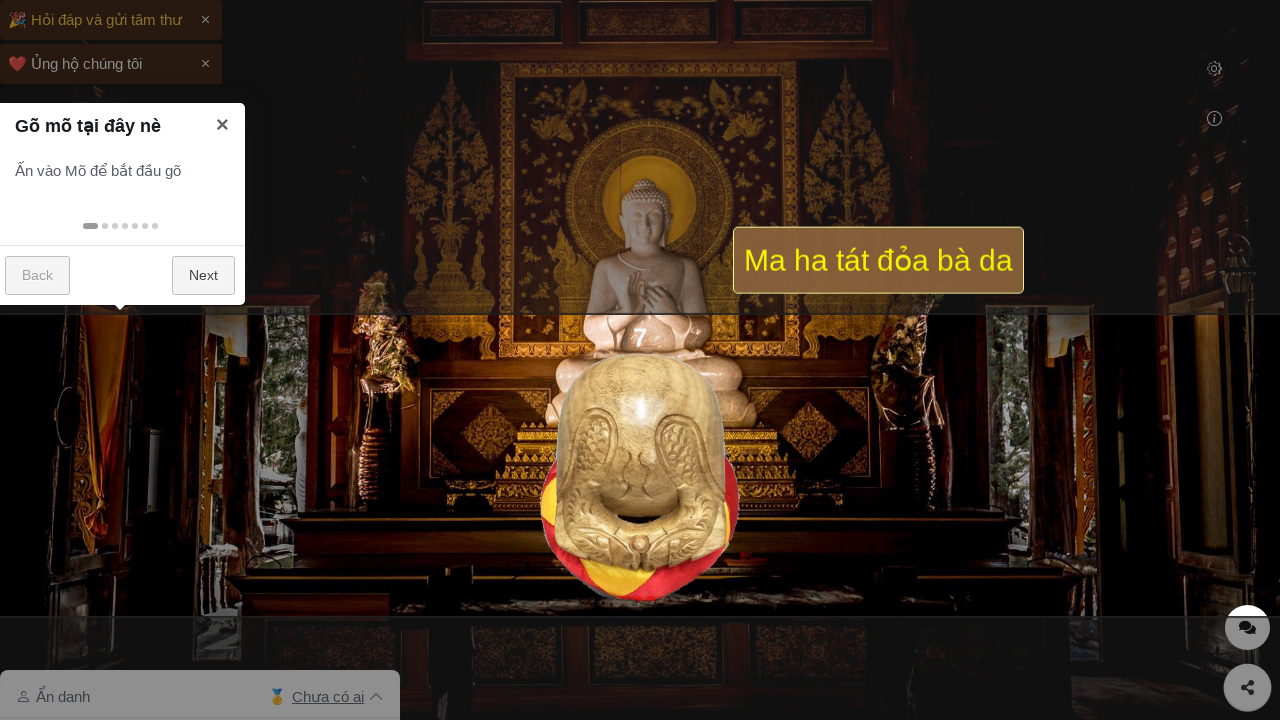

Waited 100ms before next click
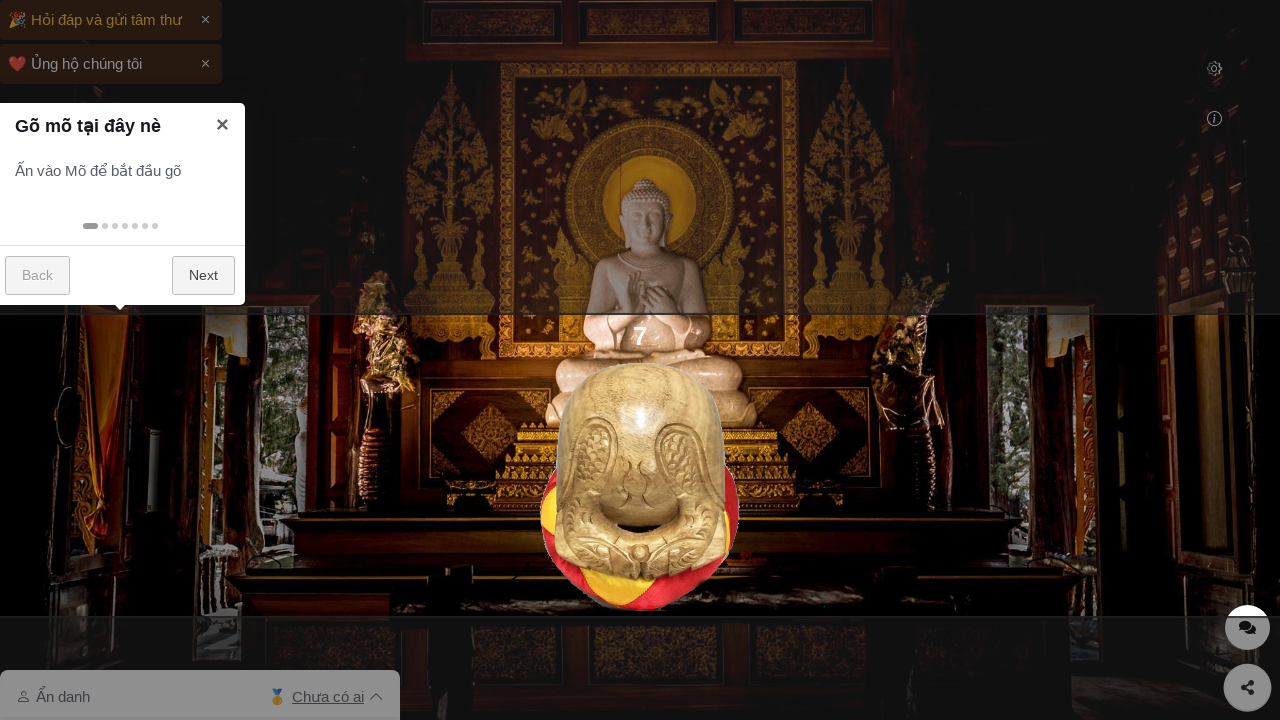

Clicked bonk image (click #8 of 10) at (640, 486) on #bonk
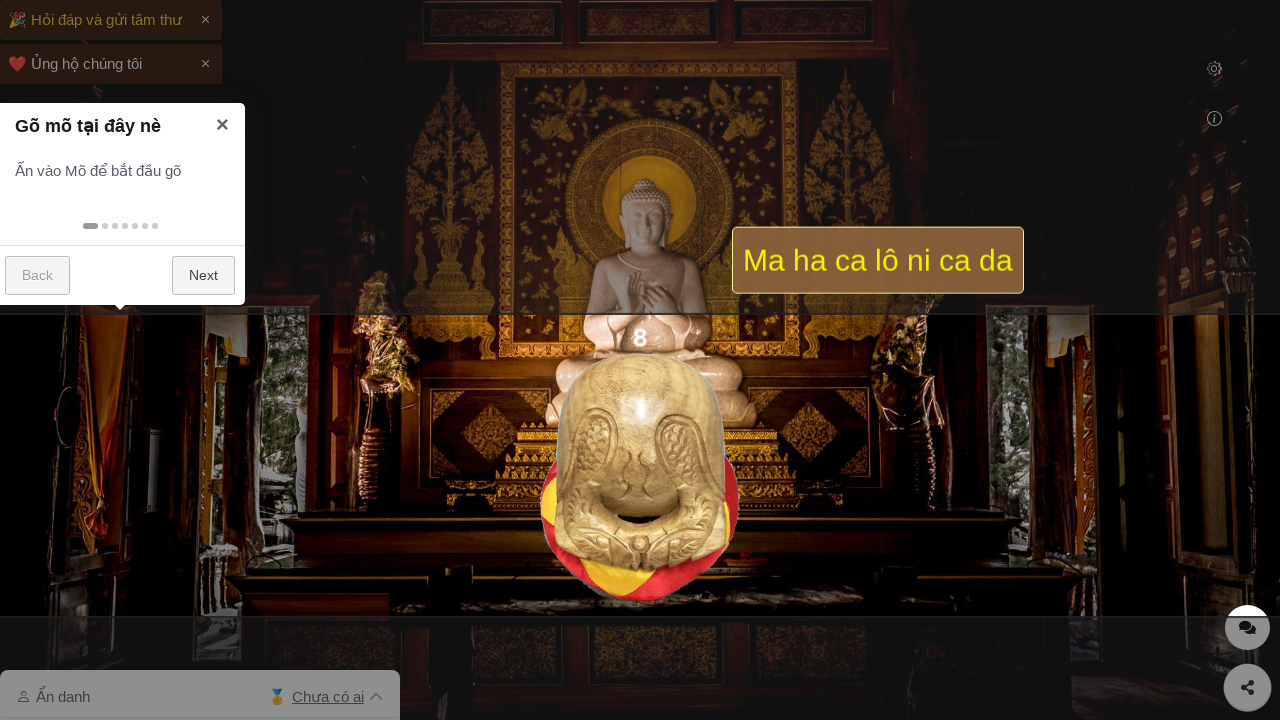

Waited 100ms before next click
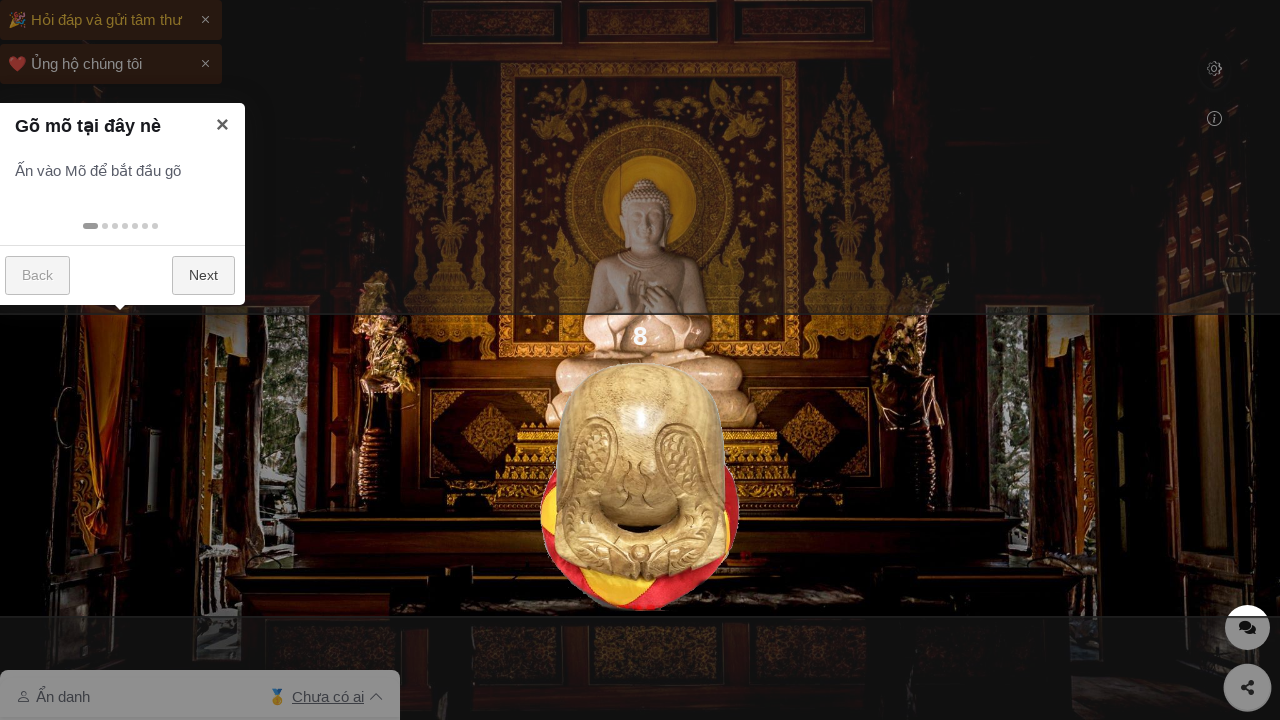

Clicked bonk image (click #9 of 10) at (640, 486) on #bonk
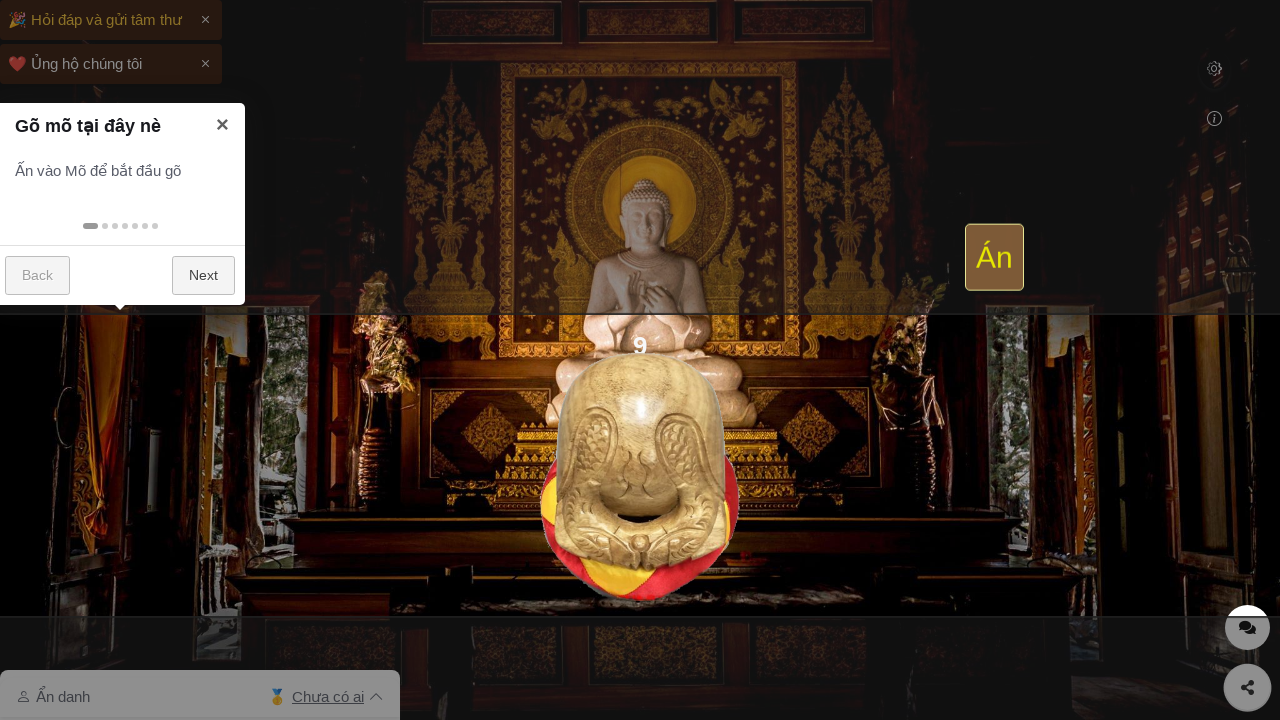

Waited 100ms before next click
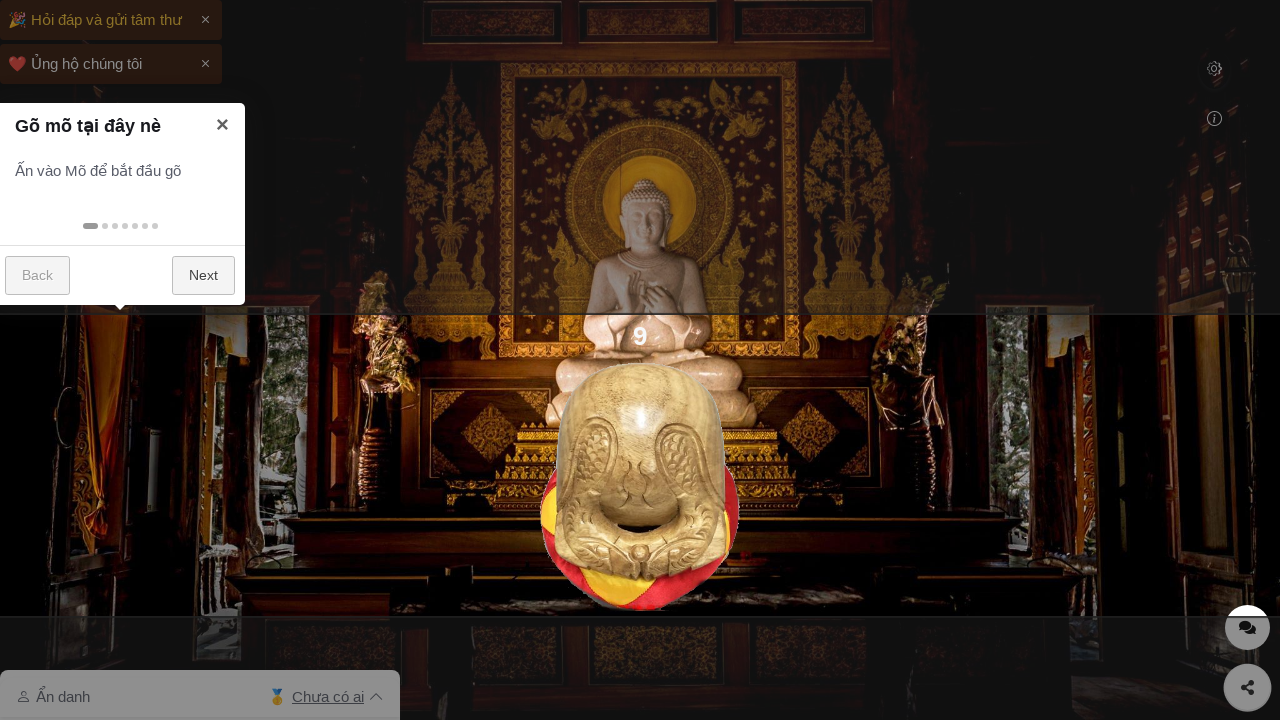

Clicked bonk image (click #10 of 10) at (640, 486) on #bonk
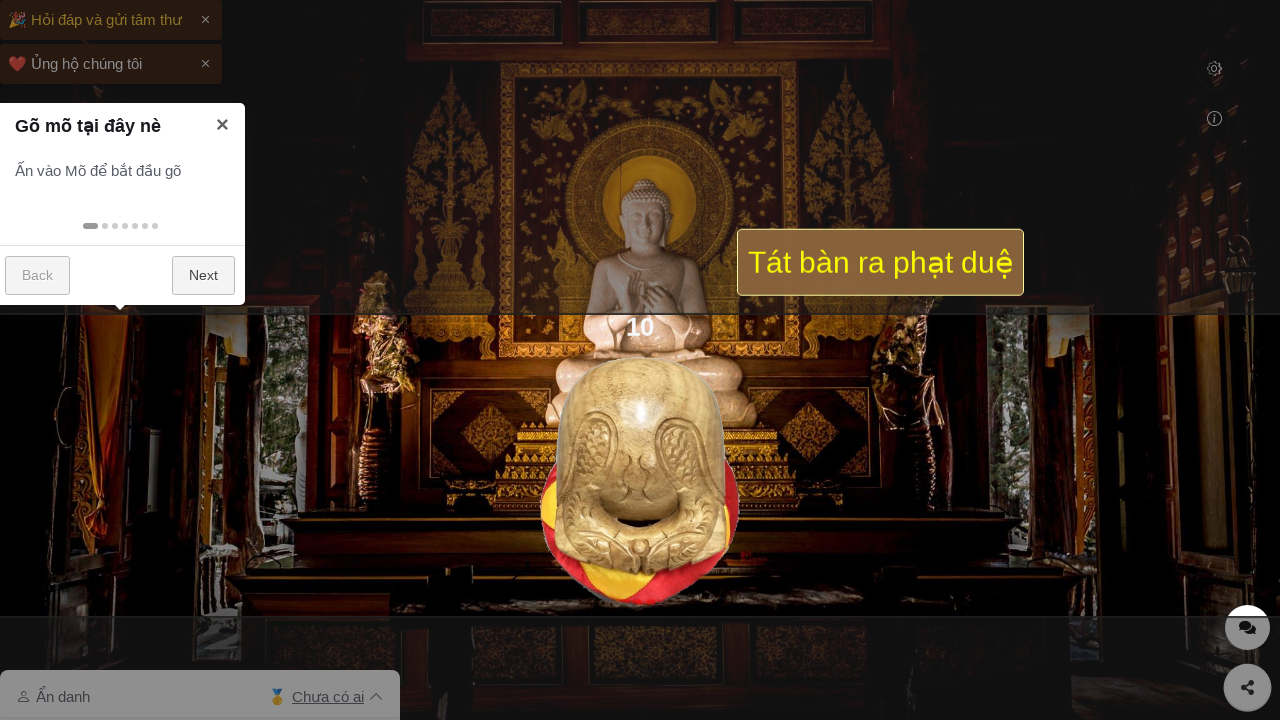

Waited 100ms before next click
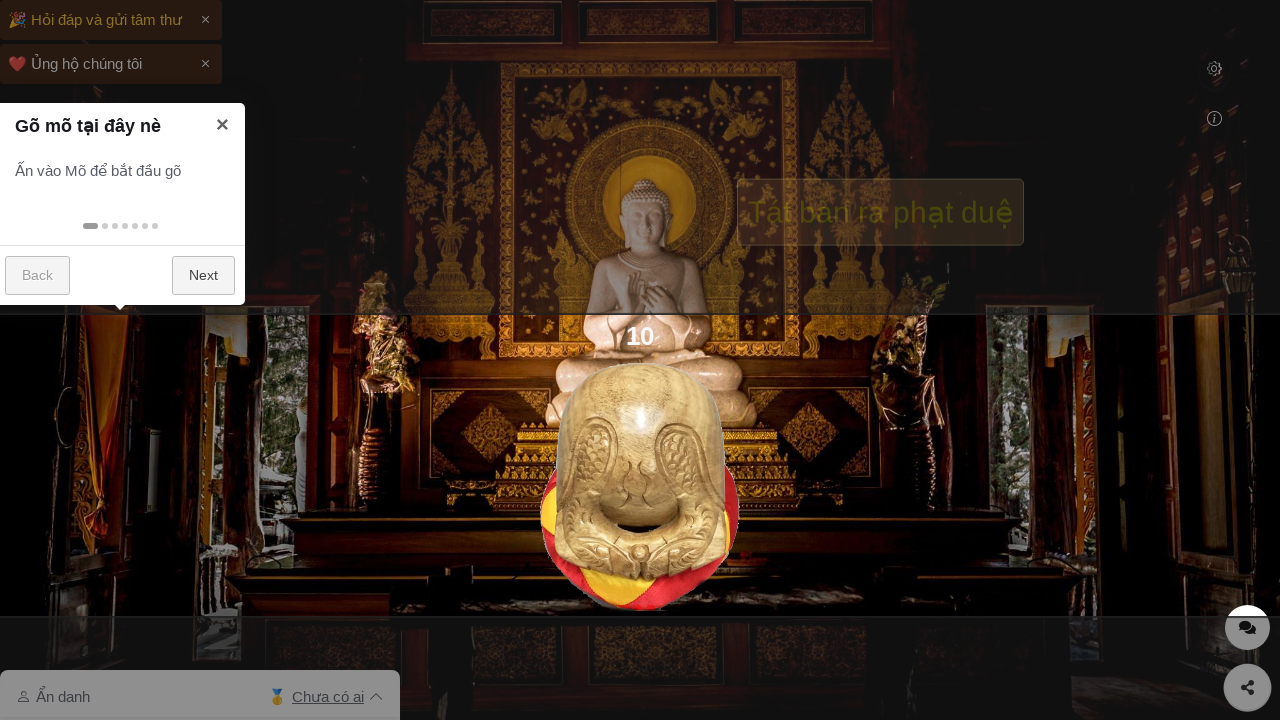

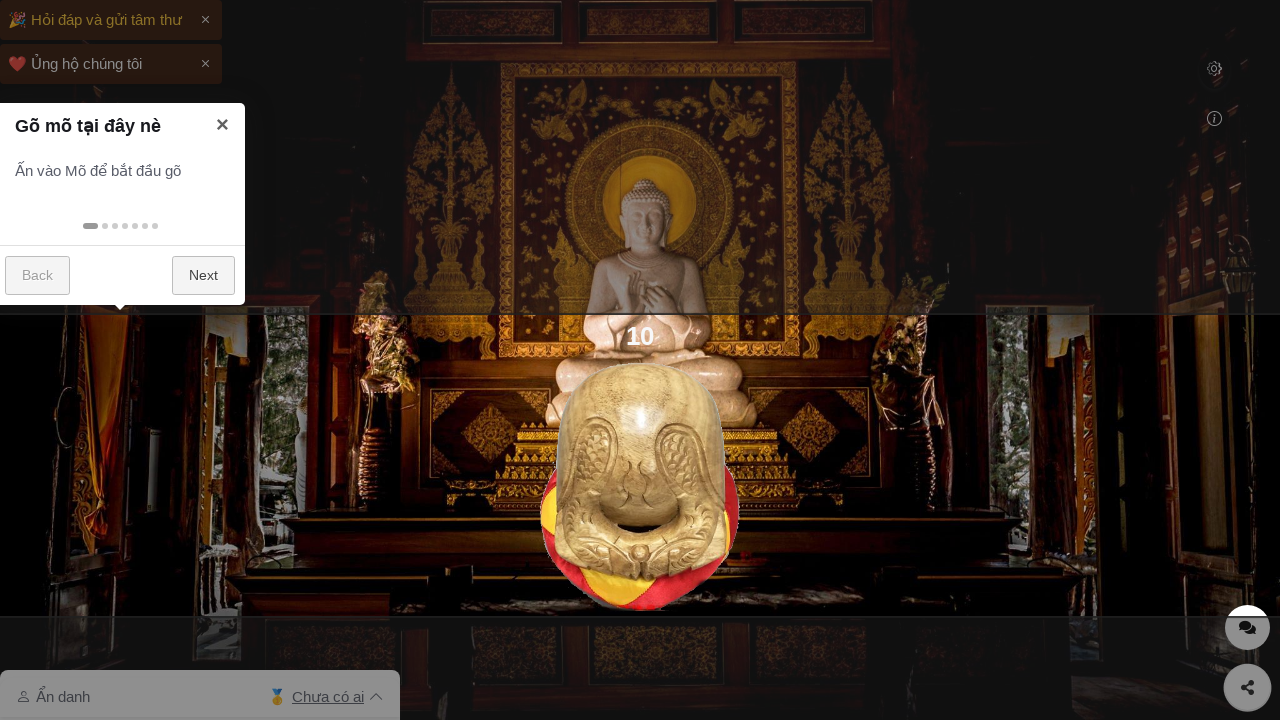